Tests drag and drop functionality by dragging an element from a source location and dropping it onto a target droppable area within an iframe

Starting URL: https://jqueryui.com/droppable/

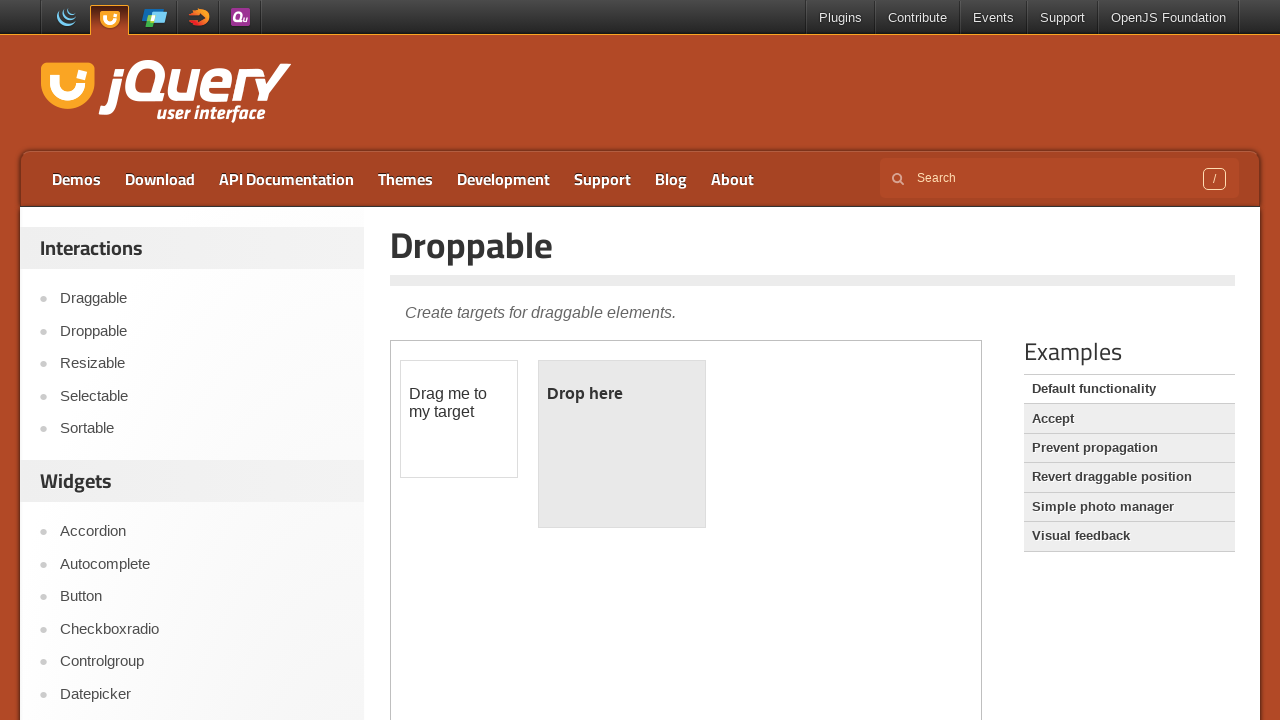

Located iframe containing drag and drop elements
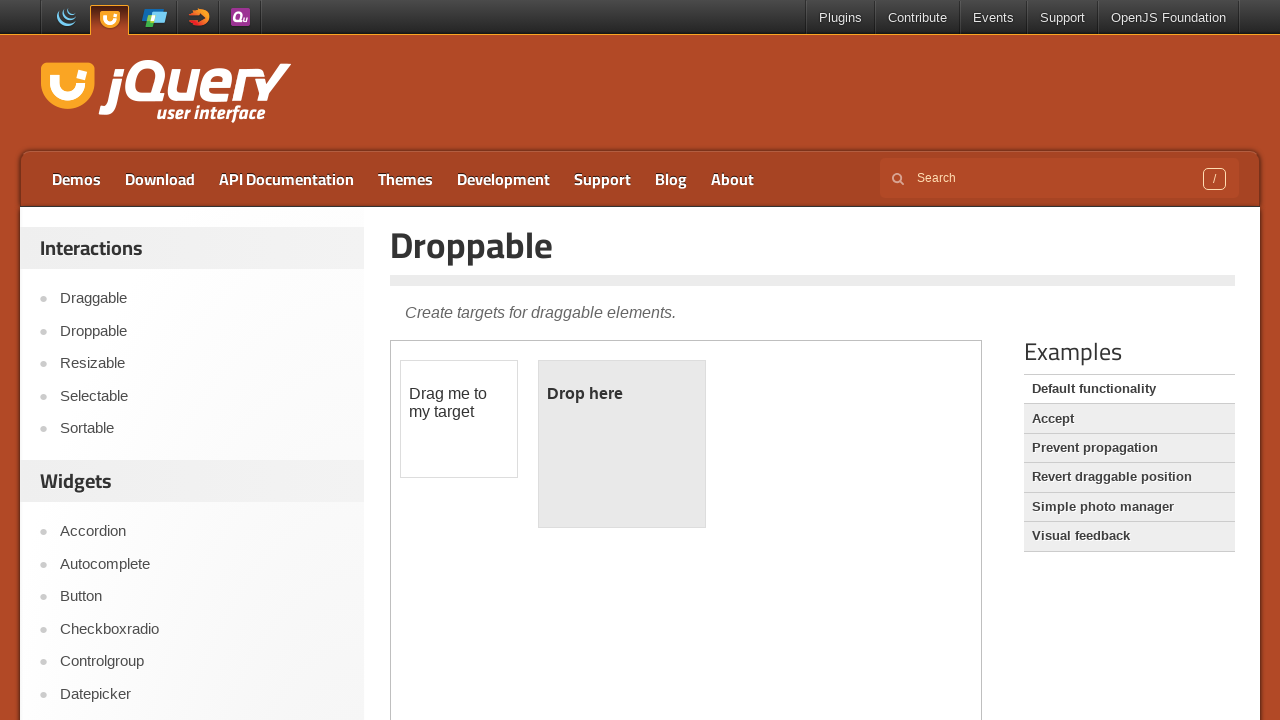

Located draggable element within iframe
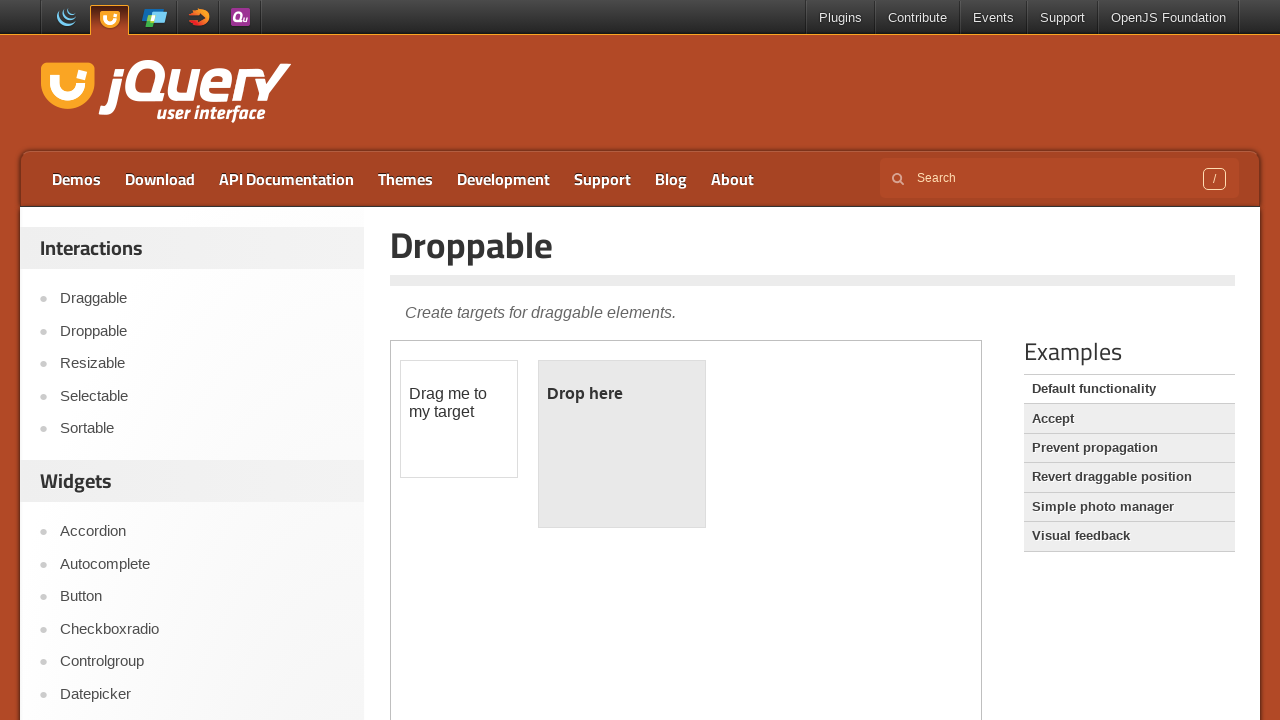

Located droppable target element within iframe
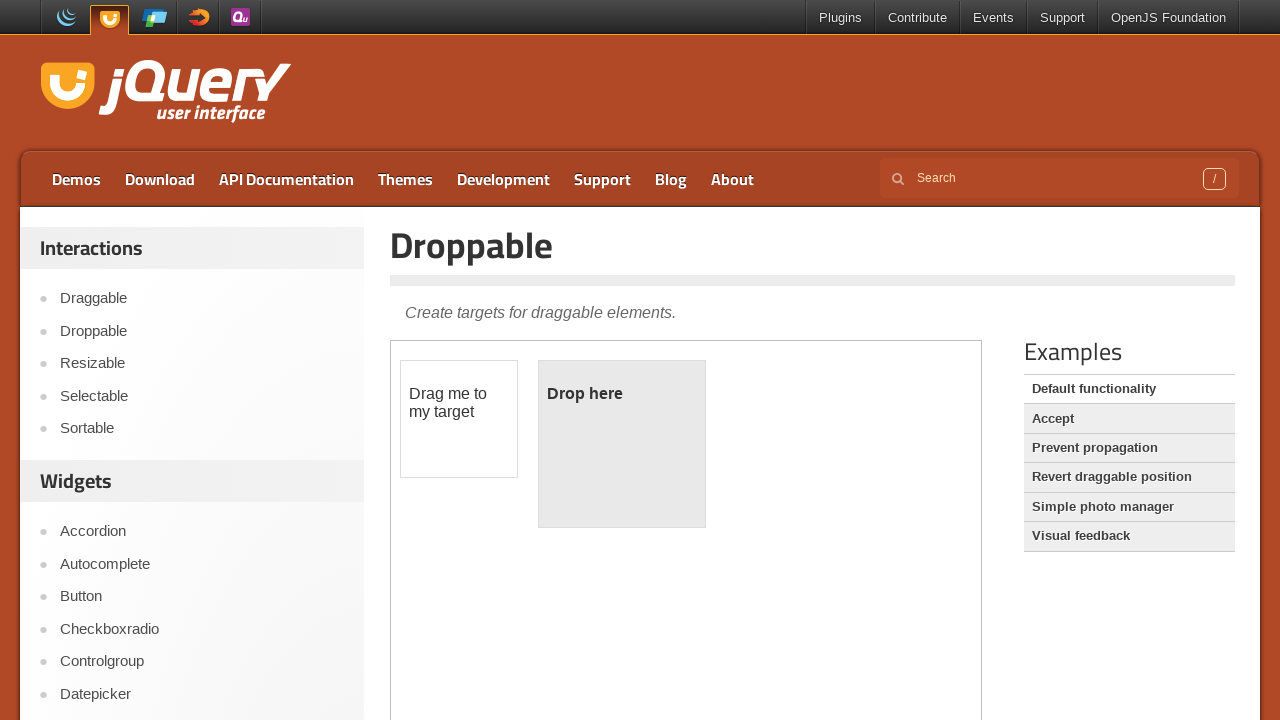

Dragged element from source and dropped it onto target droppable area at (622, 444)
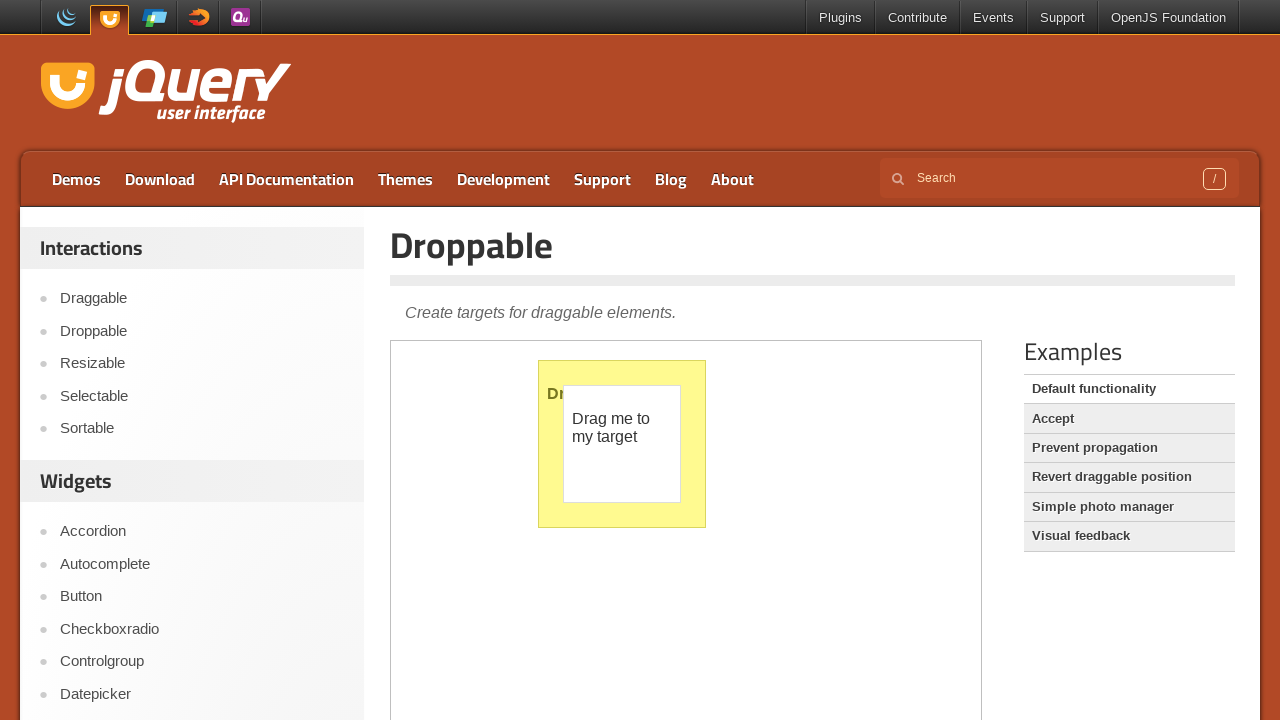

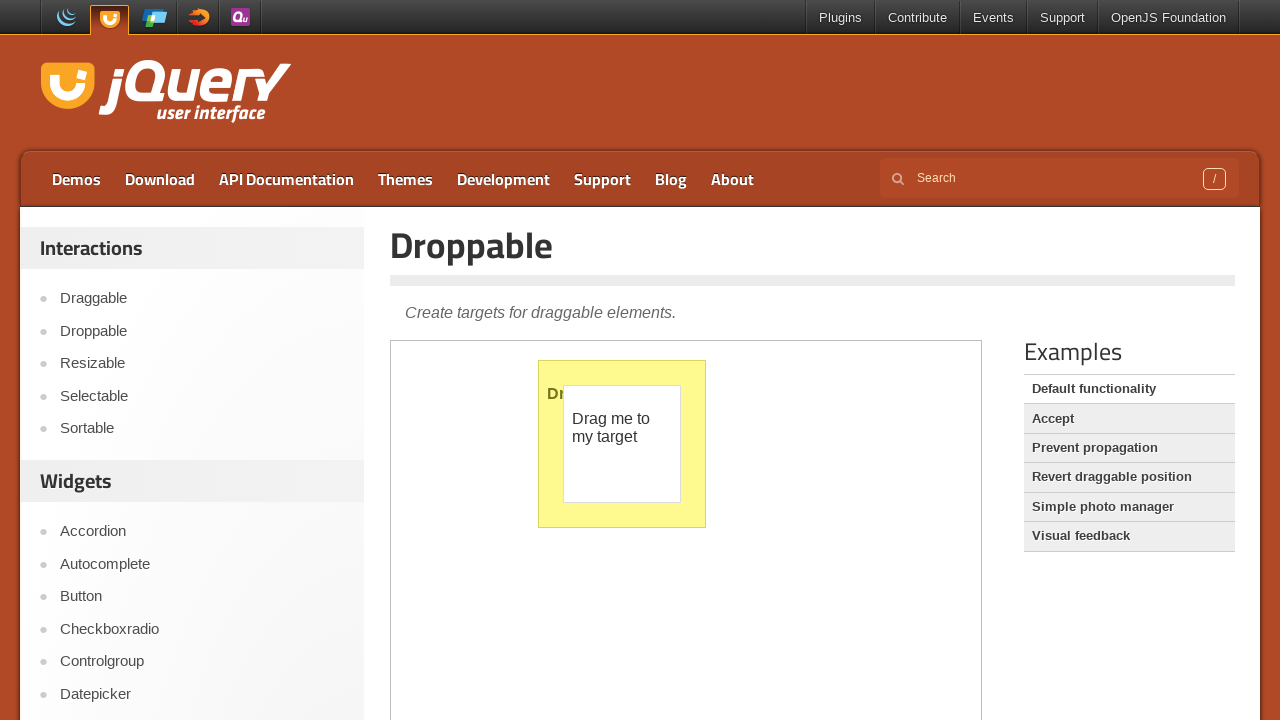